Tests various mouse actions including hover interactions, drag and drop operations, and slider manipulation on the Leafground practice page

Starting URL: https://leafground.com/drag.xhtml

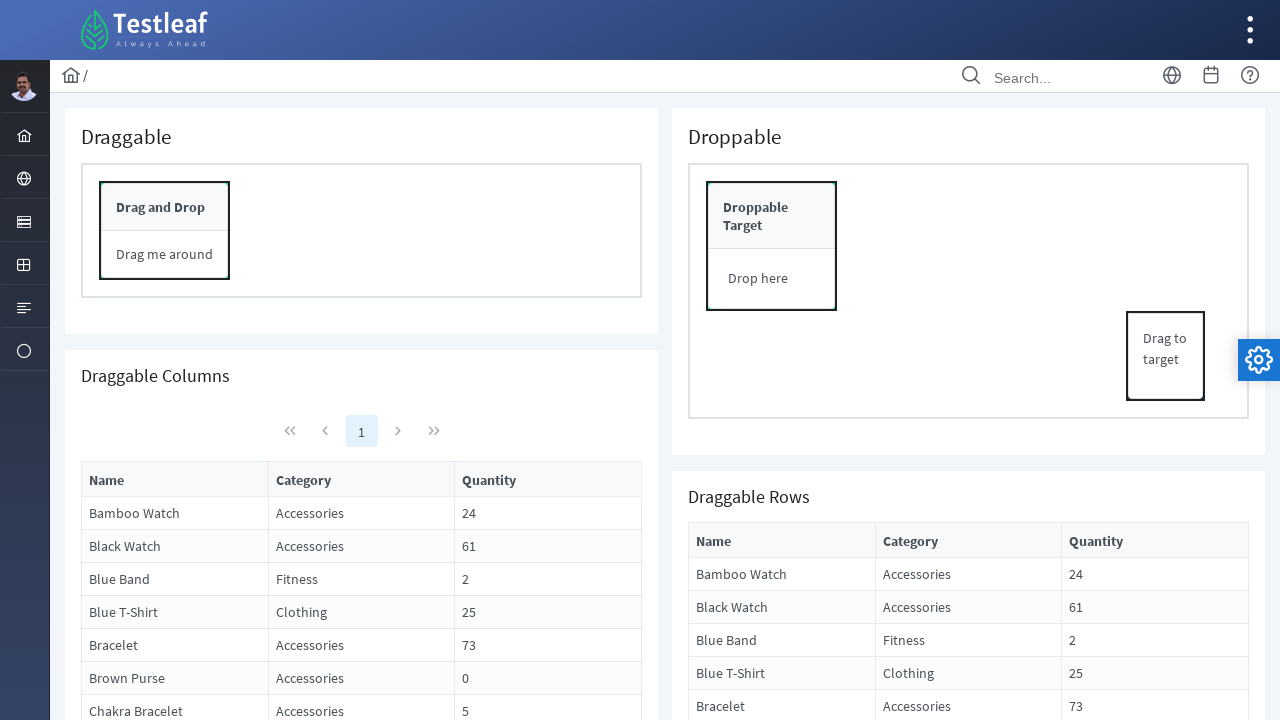

Hovered over first menu element at (24, 134) on #menuform\:j_idt37
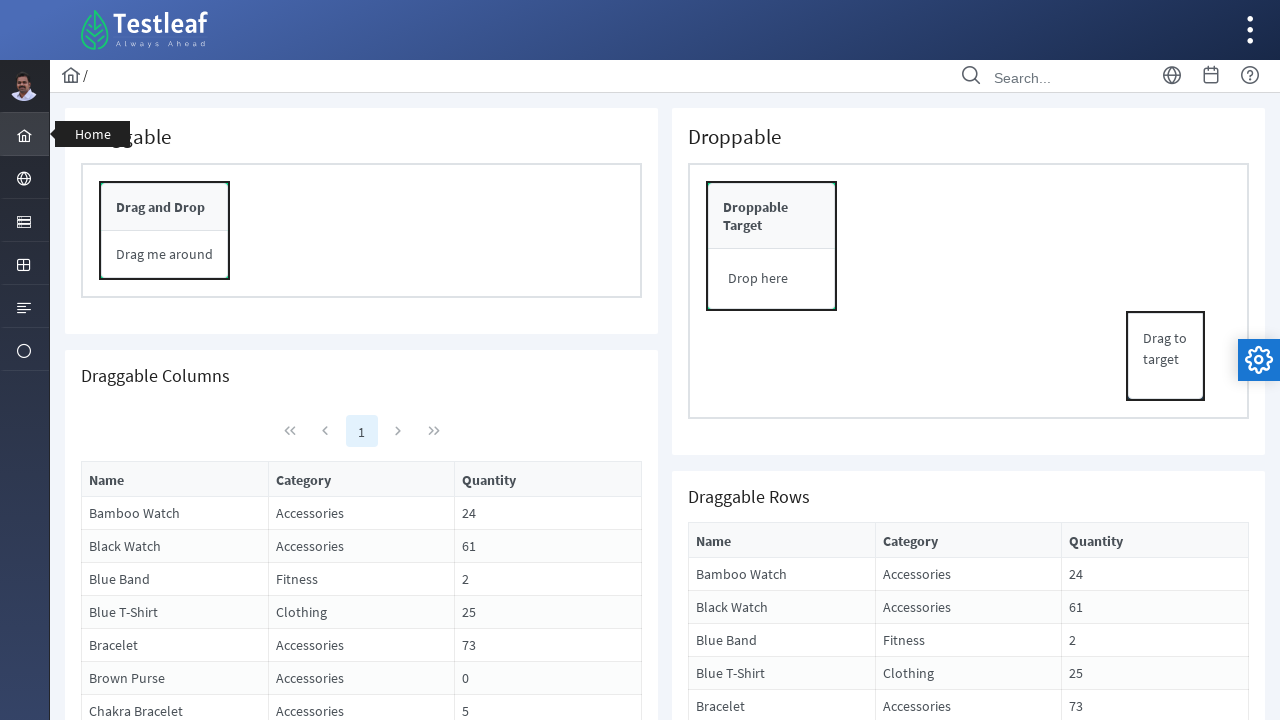

Hovered over second menu element at (24, 178) on #menuform\:j_idt38
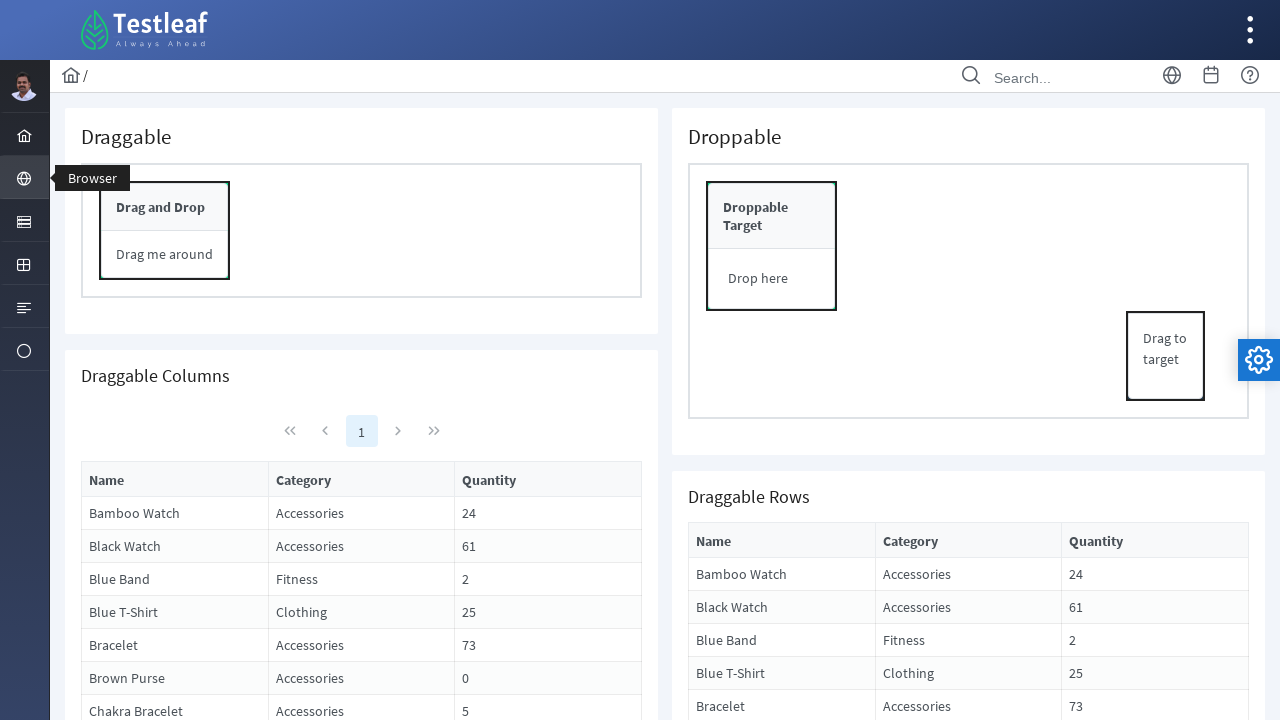

Hovered over third menu element at (24, 220) on #menuform\:j_idt39
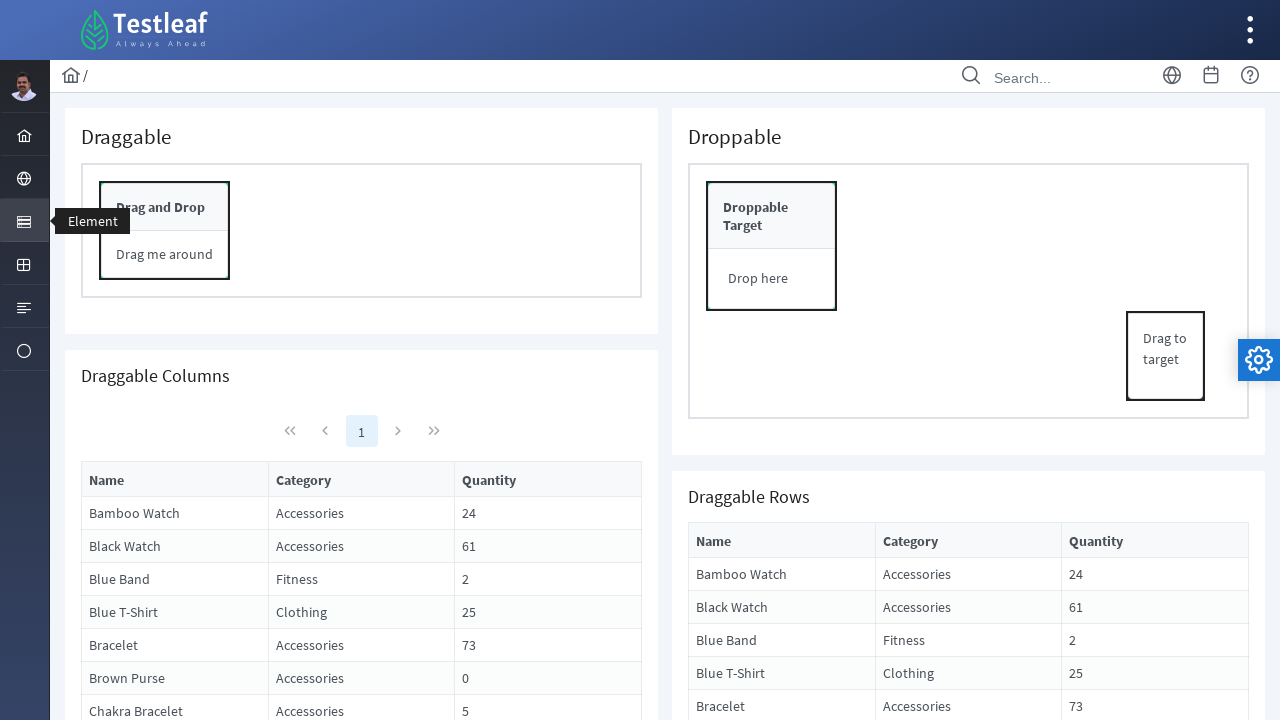

Dragged source element to target drop zone at (772, 246)
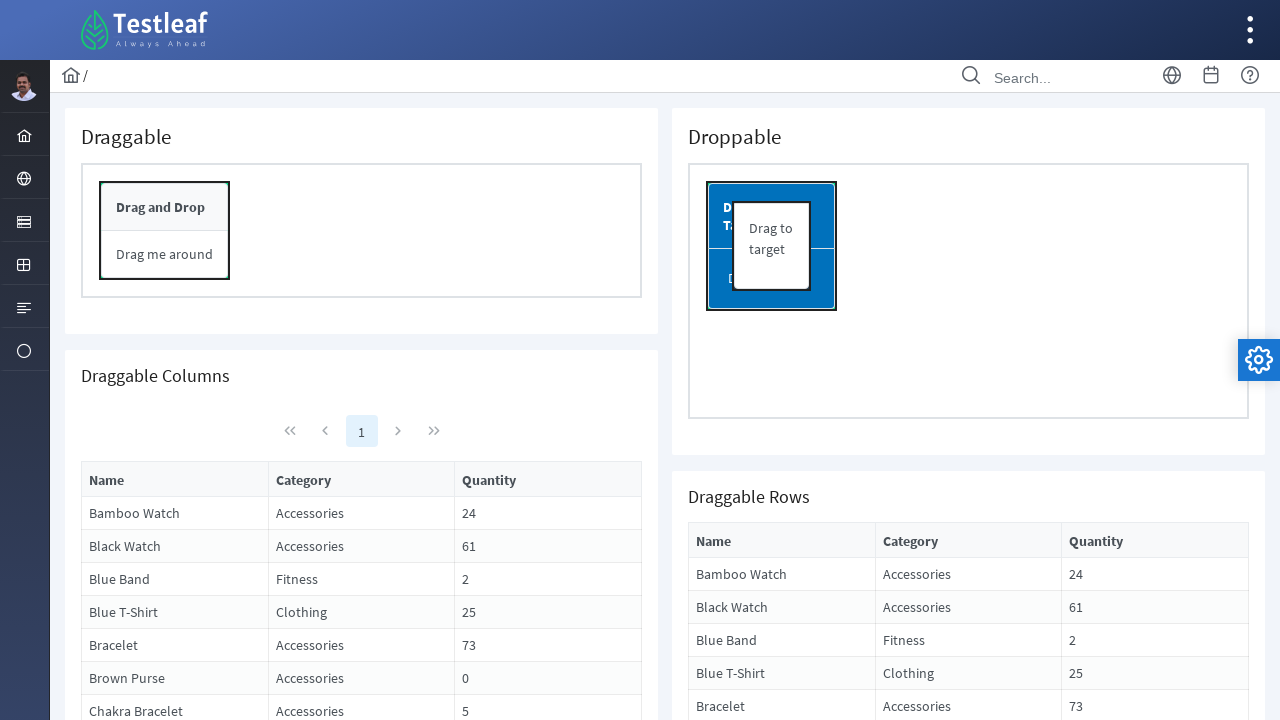

Moved mouse to slider center position at (811, 1169)
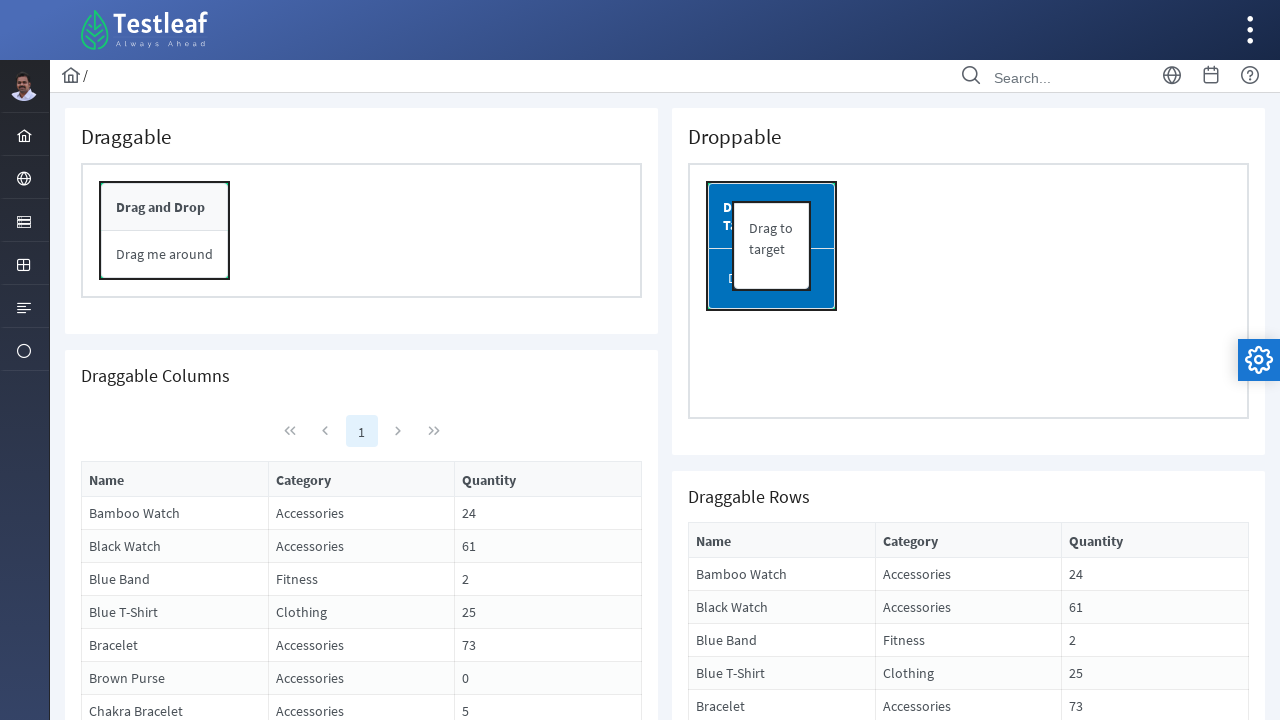

Pressed down mouse button on slider at (811, 1169)
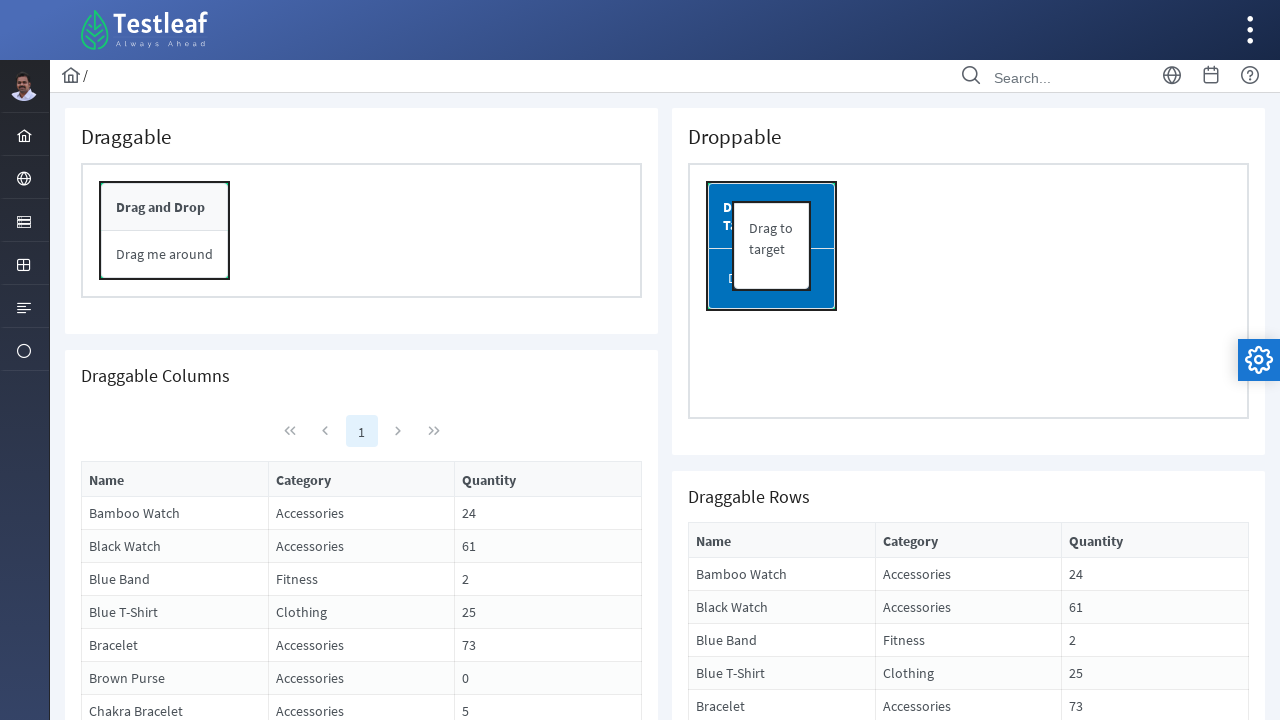

Dragged slider 50 pixels to the right at (861, 1169)
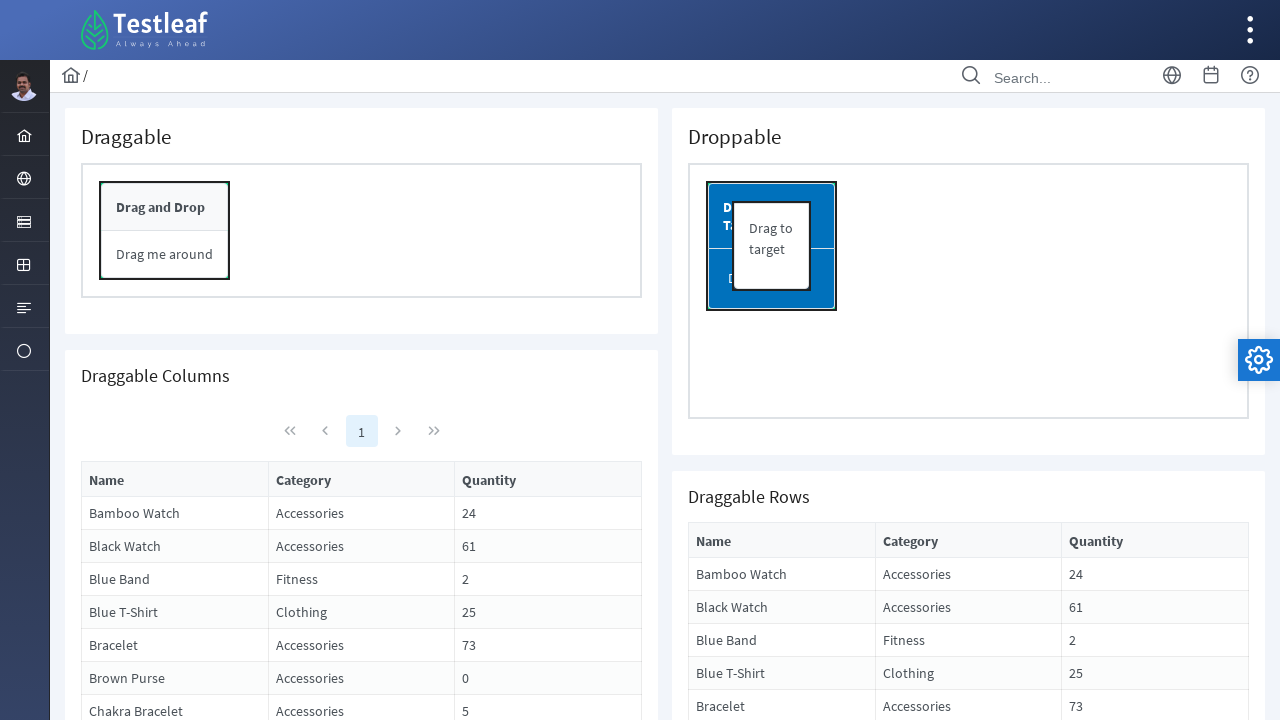

Released mouse button to complete slider drag at (861, 1169)
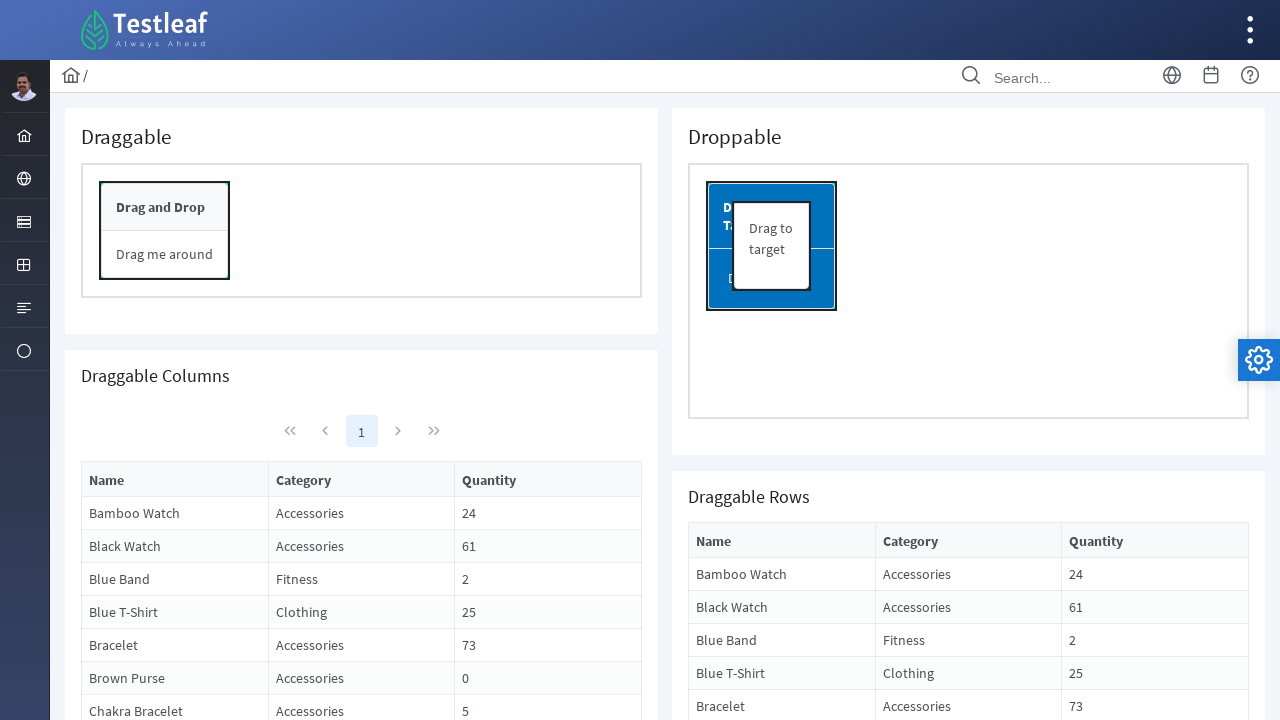

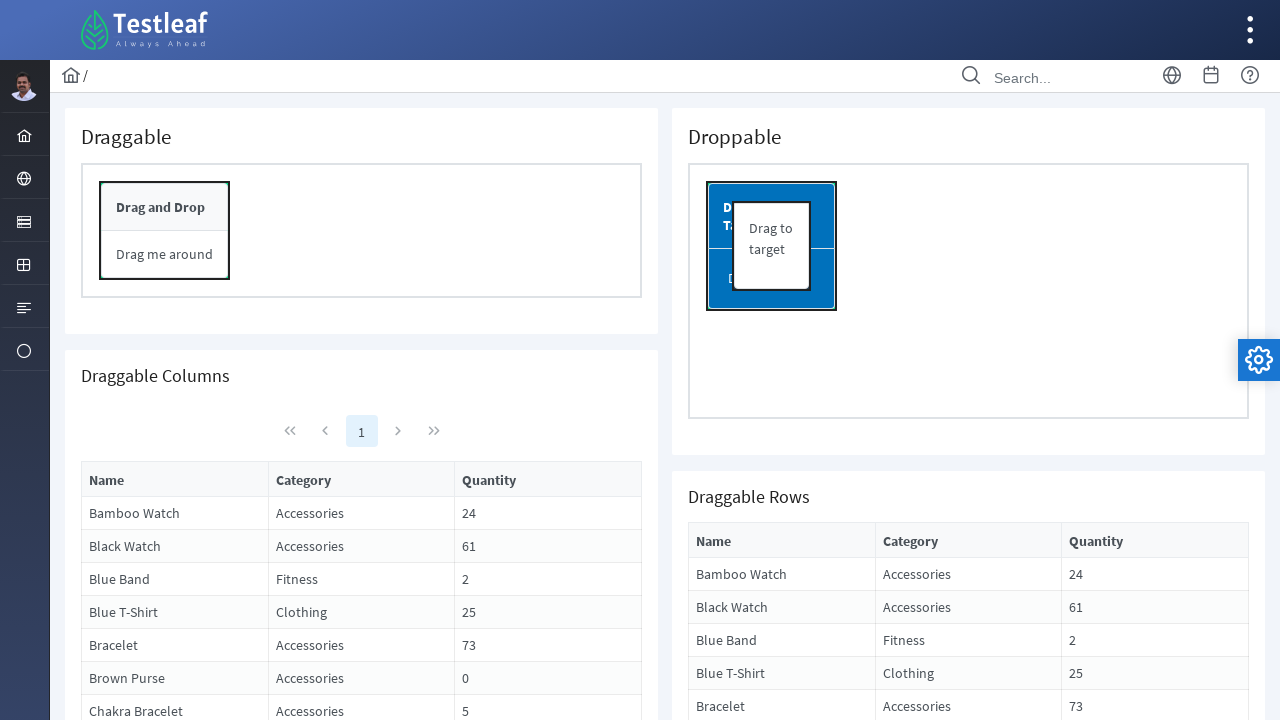